Tests selecting an option from a Skills dropdown by selecting "SQL" value

Starting URL: https://demo.automationtesting.in/Register.html

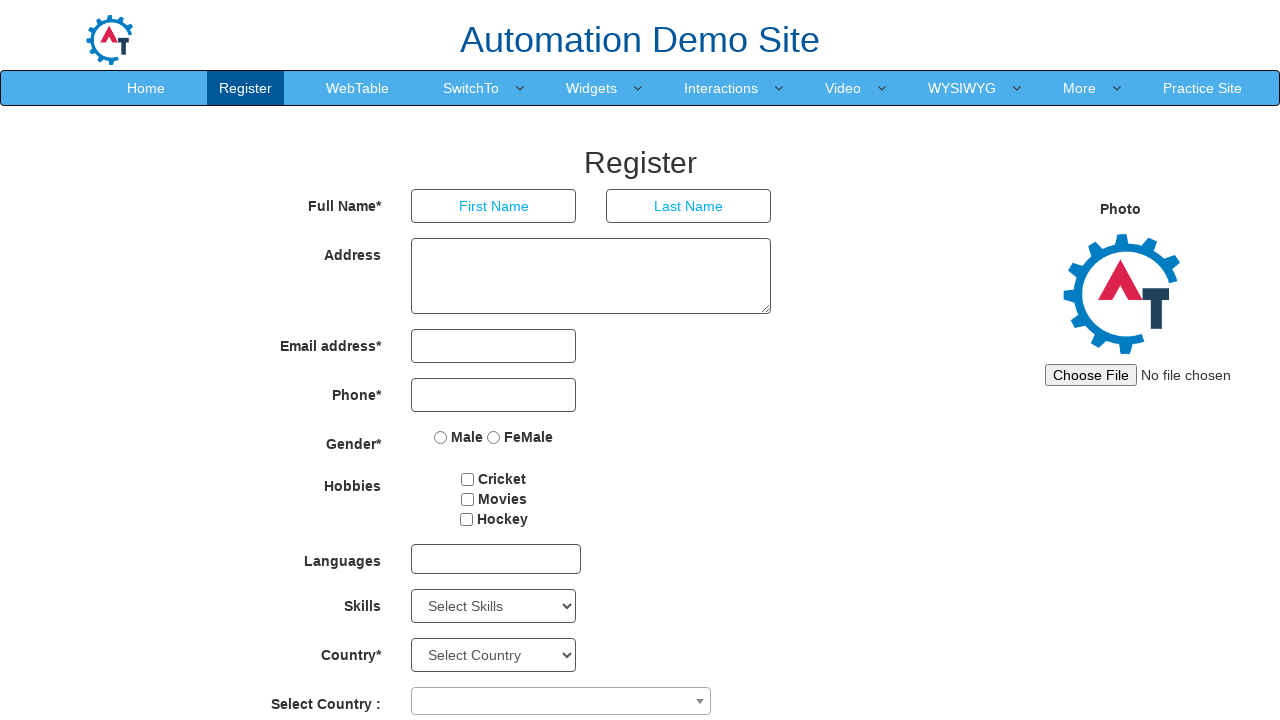

Selected 'SQL' from the Skills dropdown on #Skills
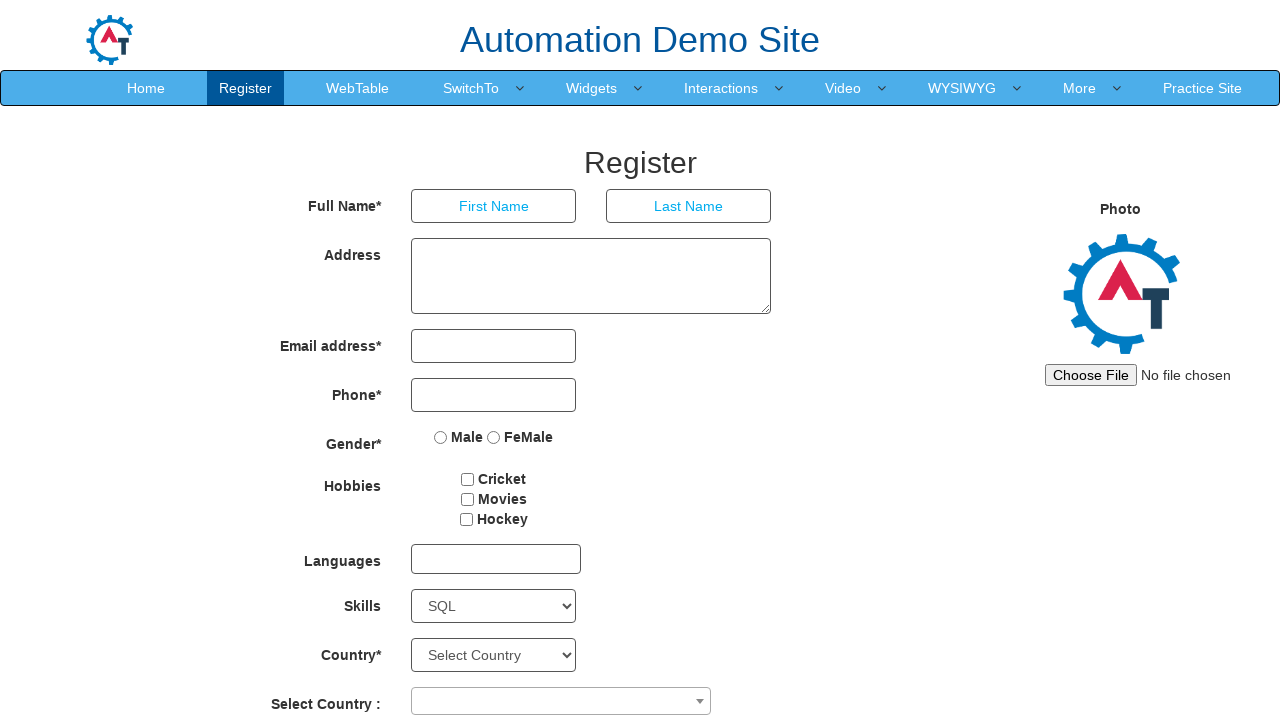

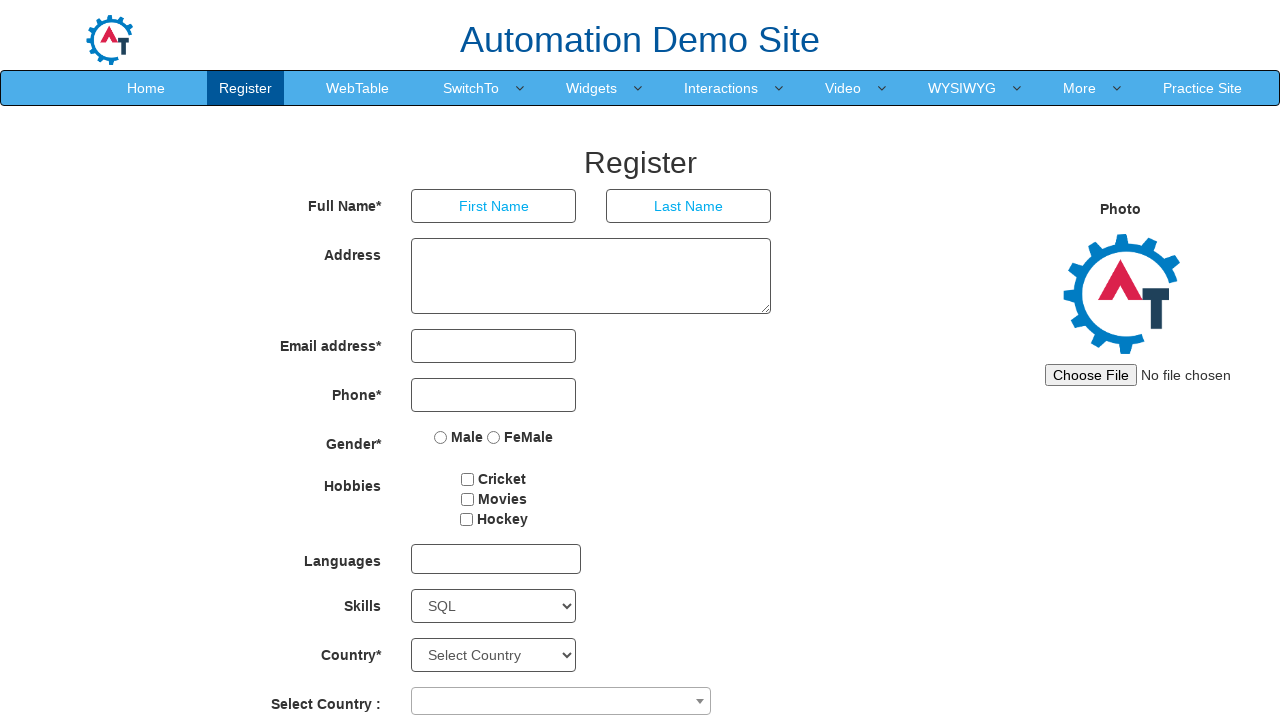